Tests mouse movement functionality by moving the mouse to a parent element and verifying the cursor position is registered correctly.

Starting URL: http://guinea-pig.webdriver.io/pointer.html

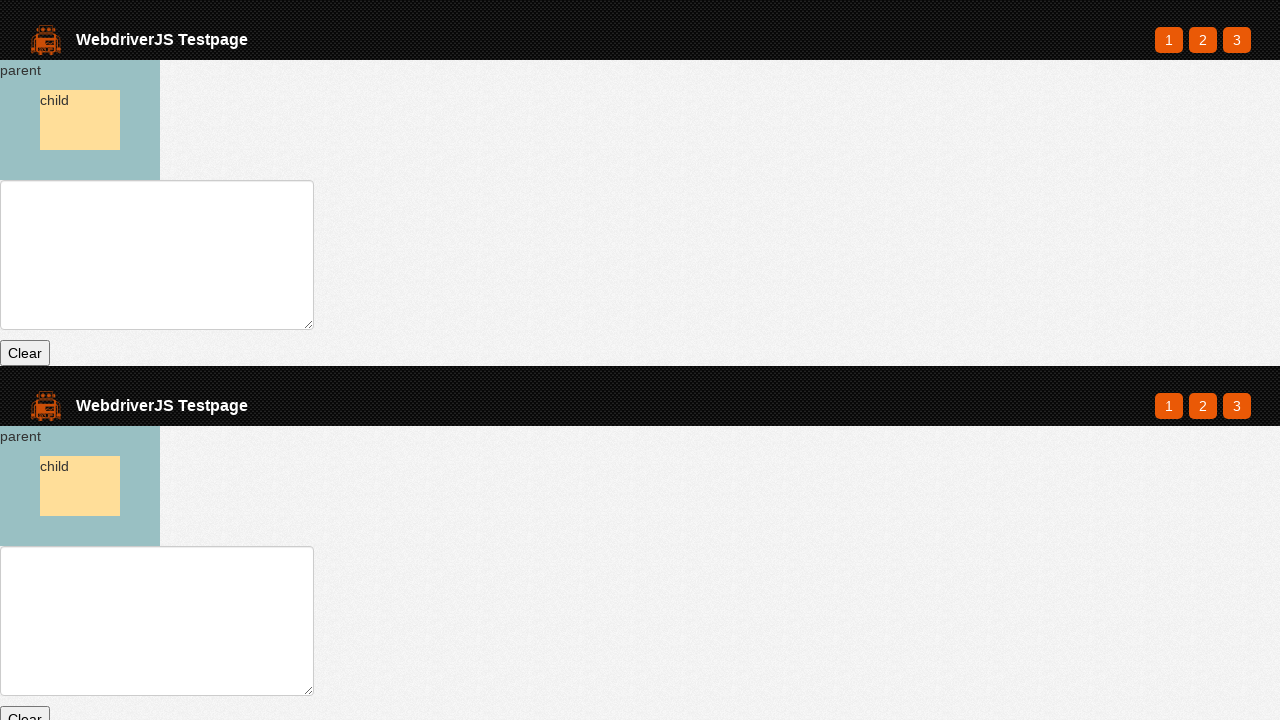

Parent element loaded
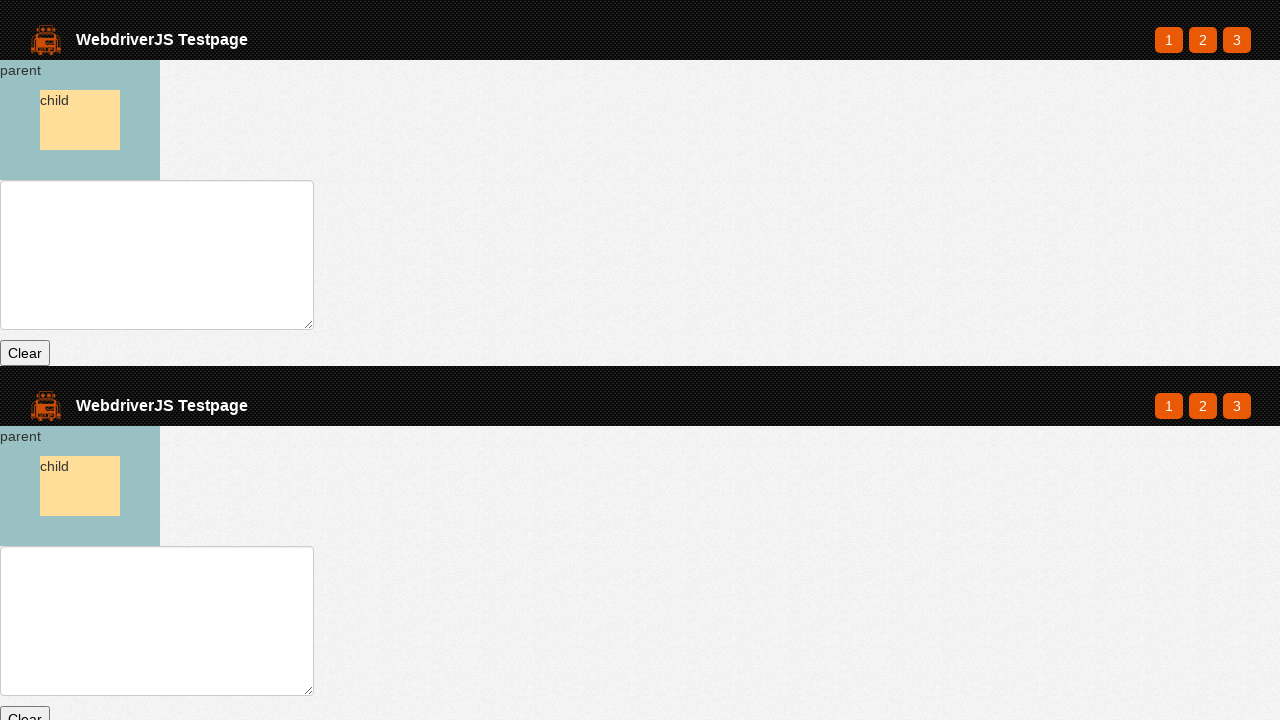

Retrieved bounding box of parent element
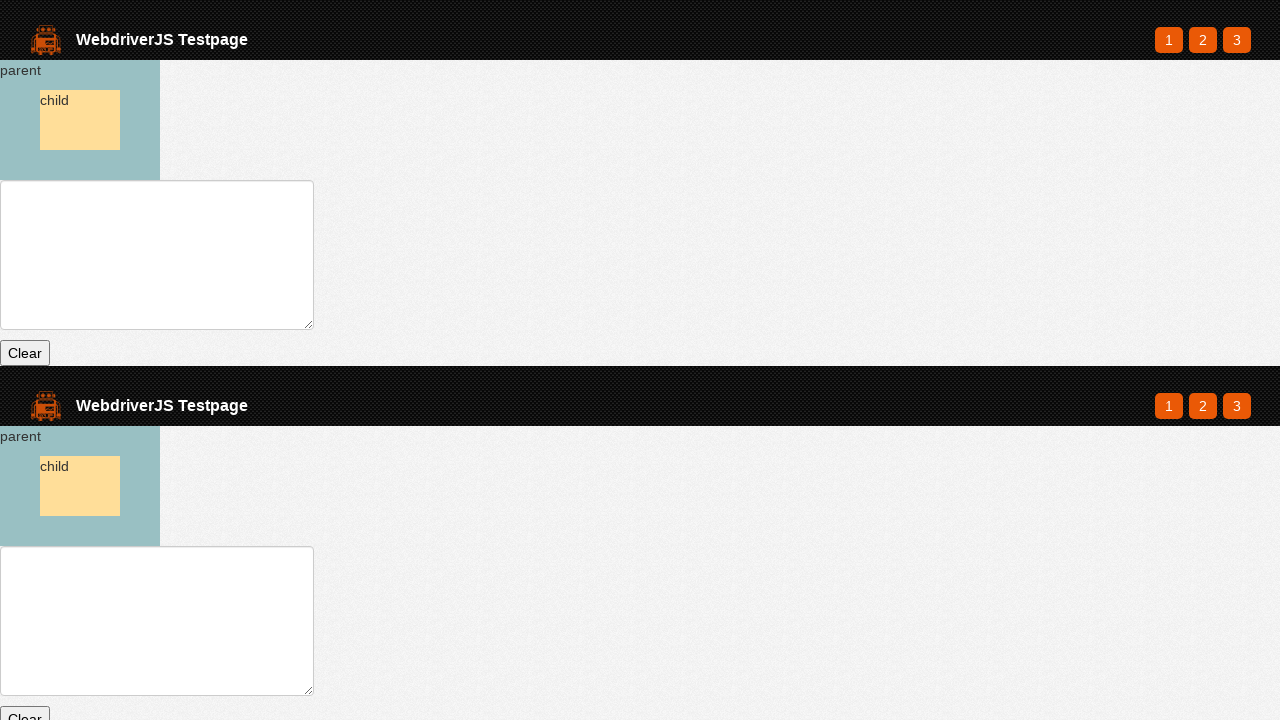

Moved mouse to center of parent element at (80, 120)
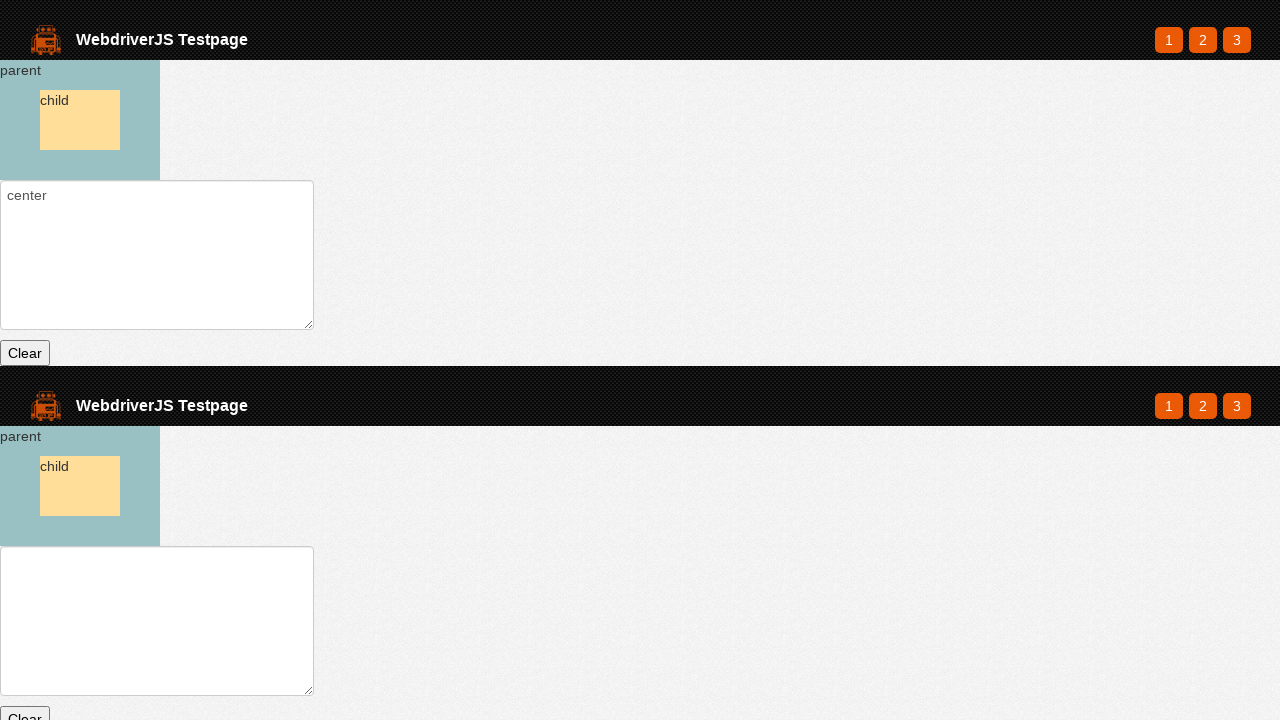

Retrieved cursor position value from text field
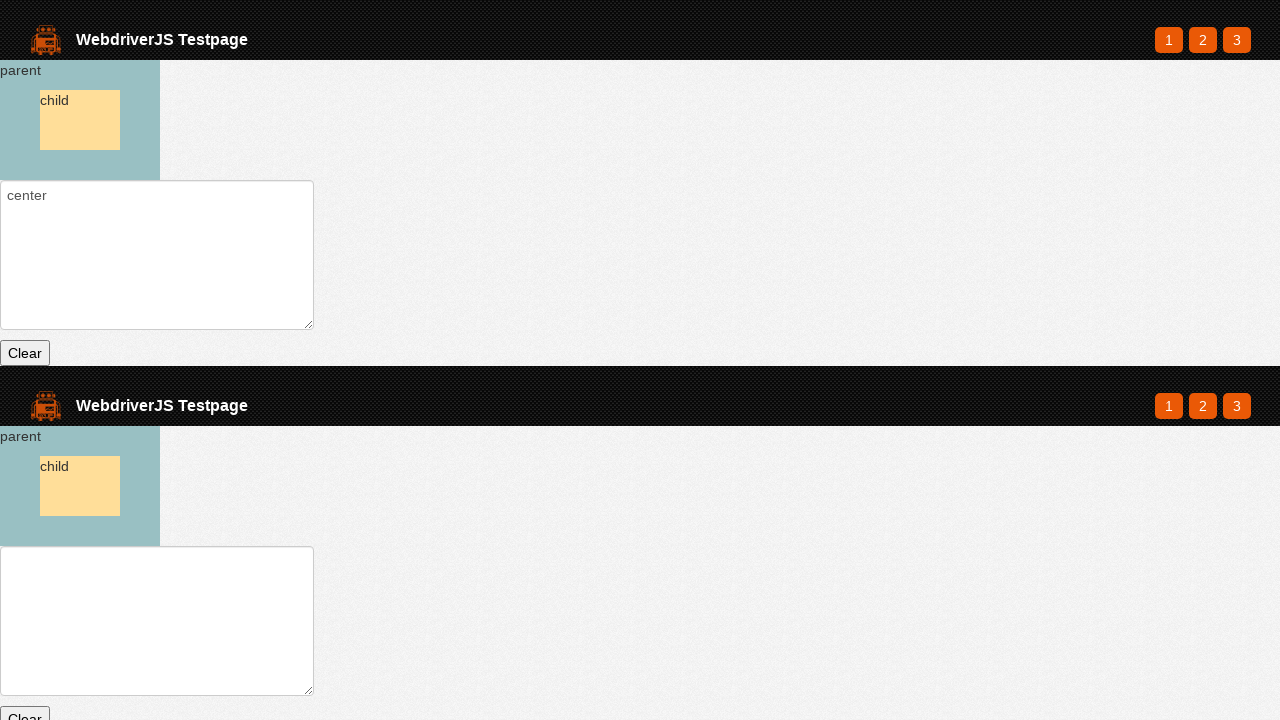

Verified cursor position shows 'center' as expected
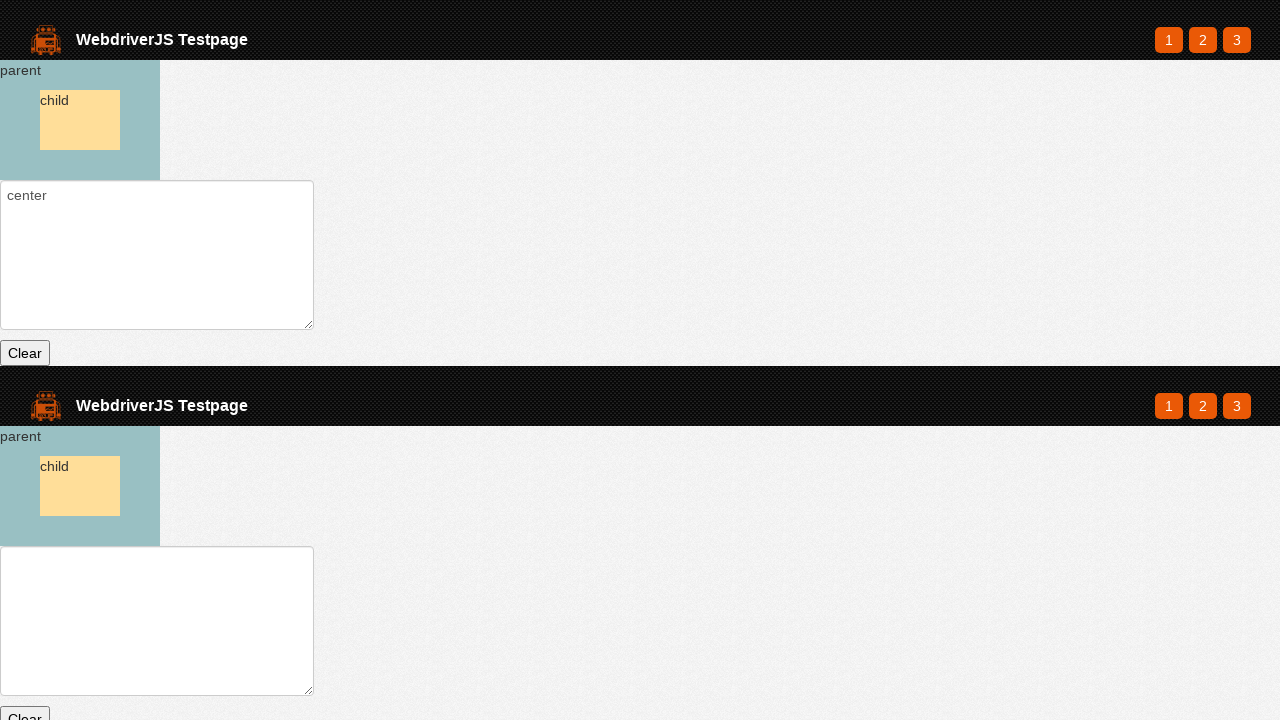

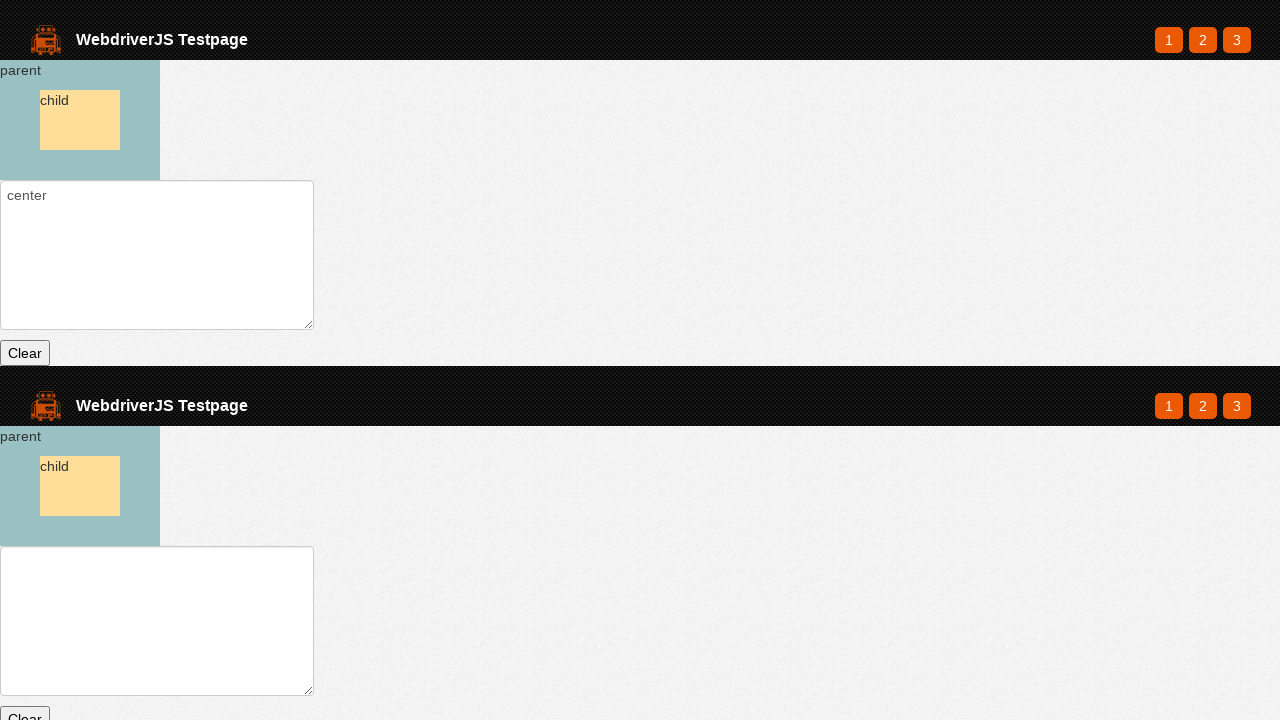